Solves a math problem by extracting a value from an element attribute, calculating the result, and submitting the form with checkbox selections

Starting URL: http://suninjuly.github.io/get_attribute.html

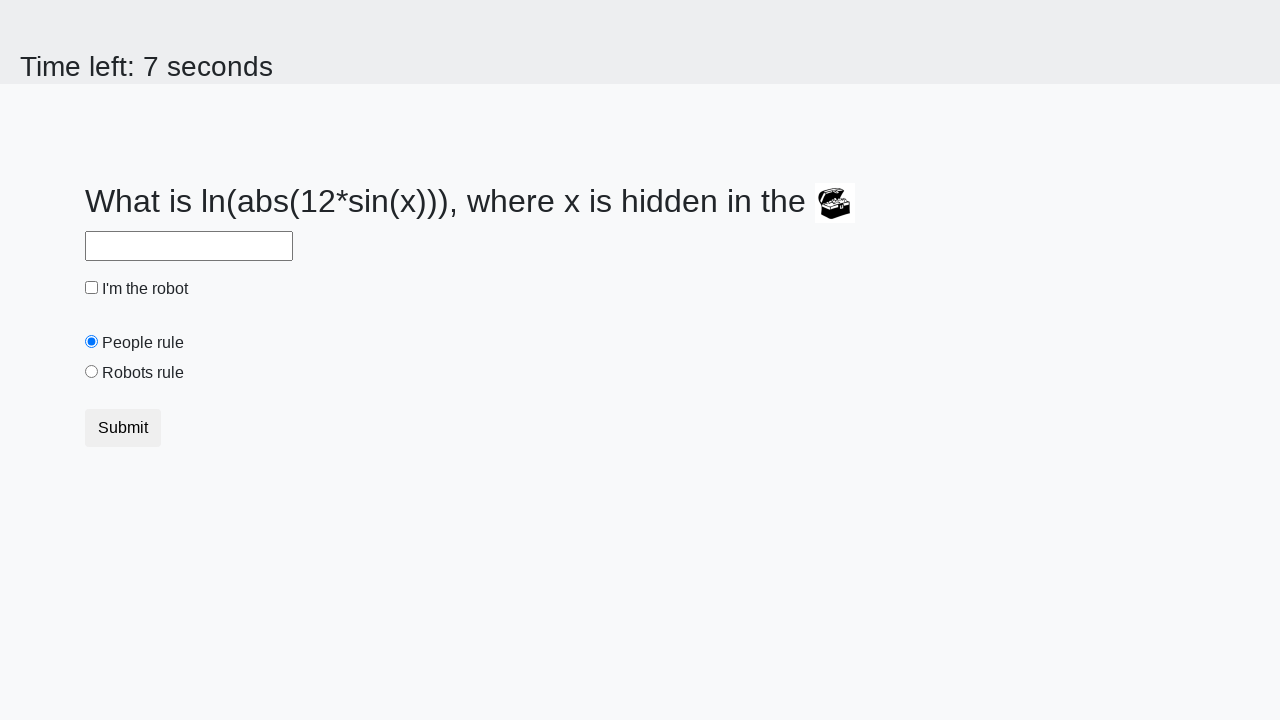

Located treasure element with ID '#treasure'
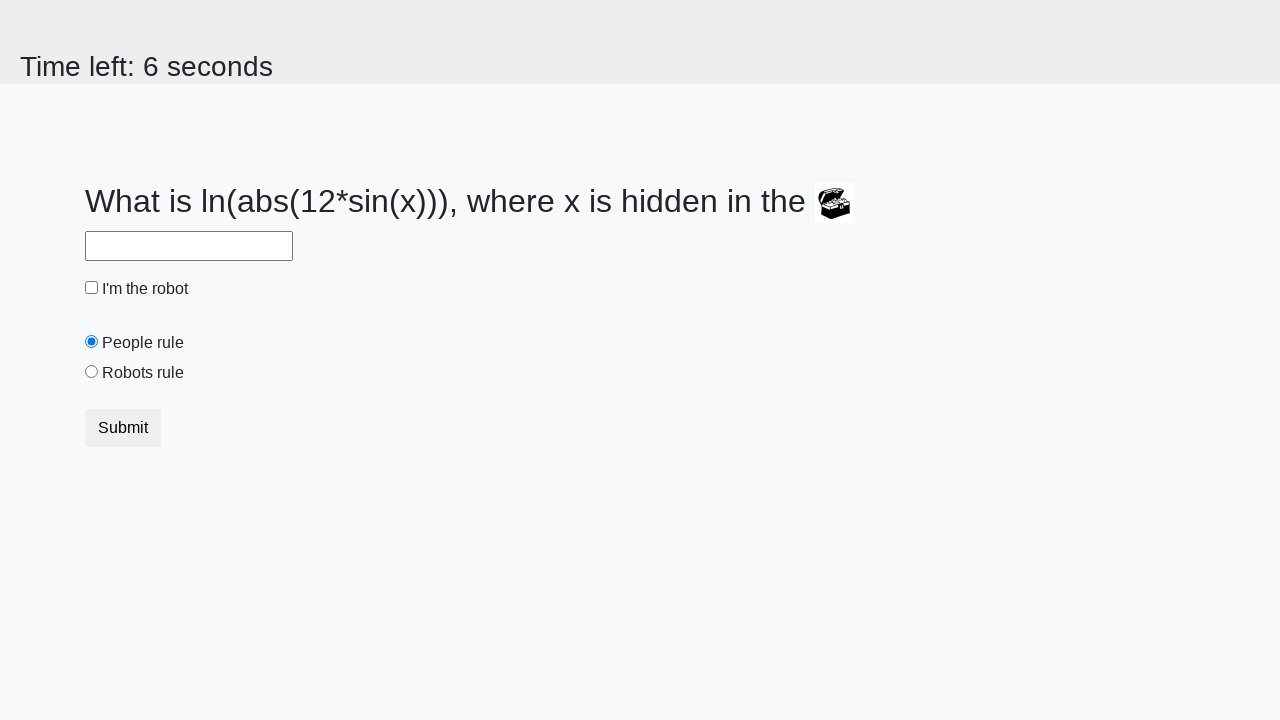

Extracted 'valuex' attribute from treasure element
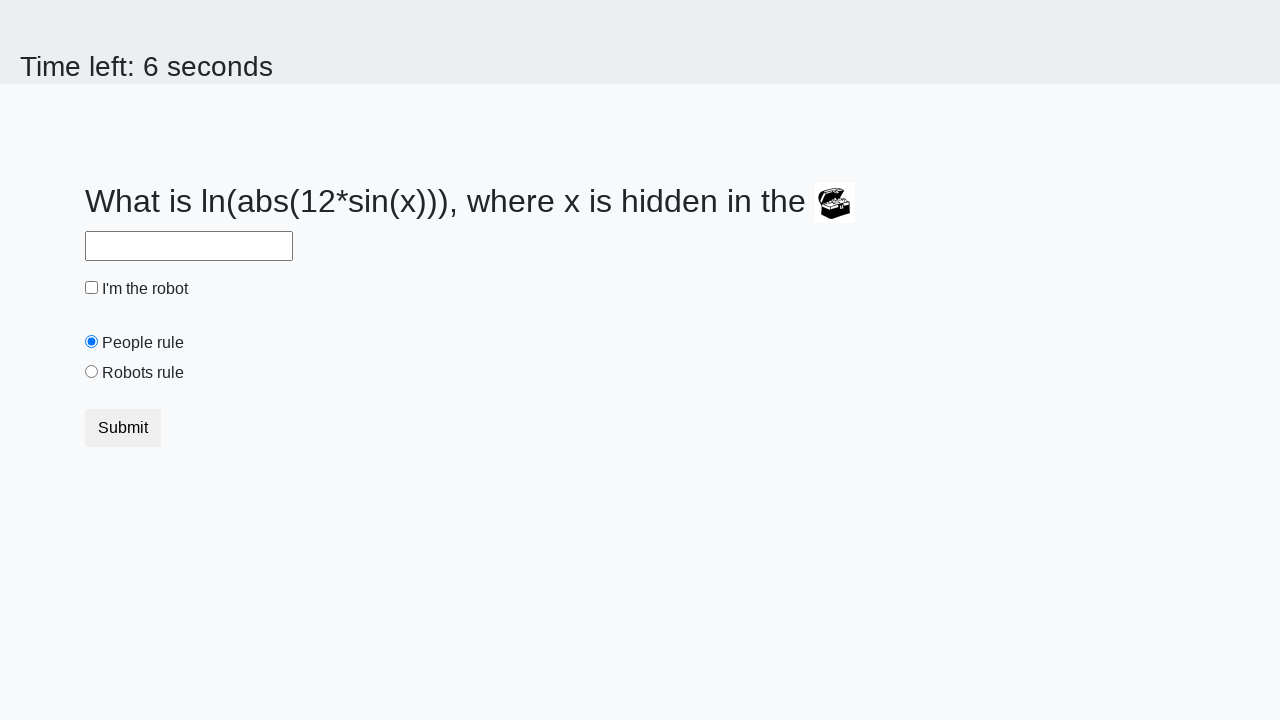

Calculated math result: log(abs(12*sin(191))) = 1.965559064473599
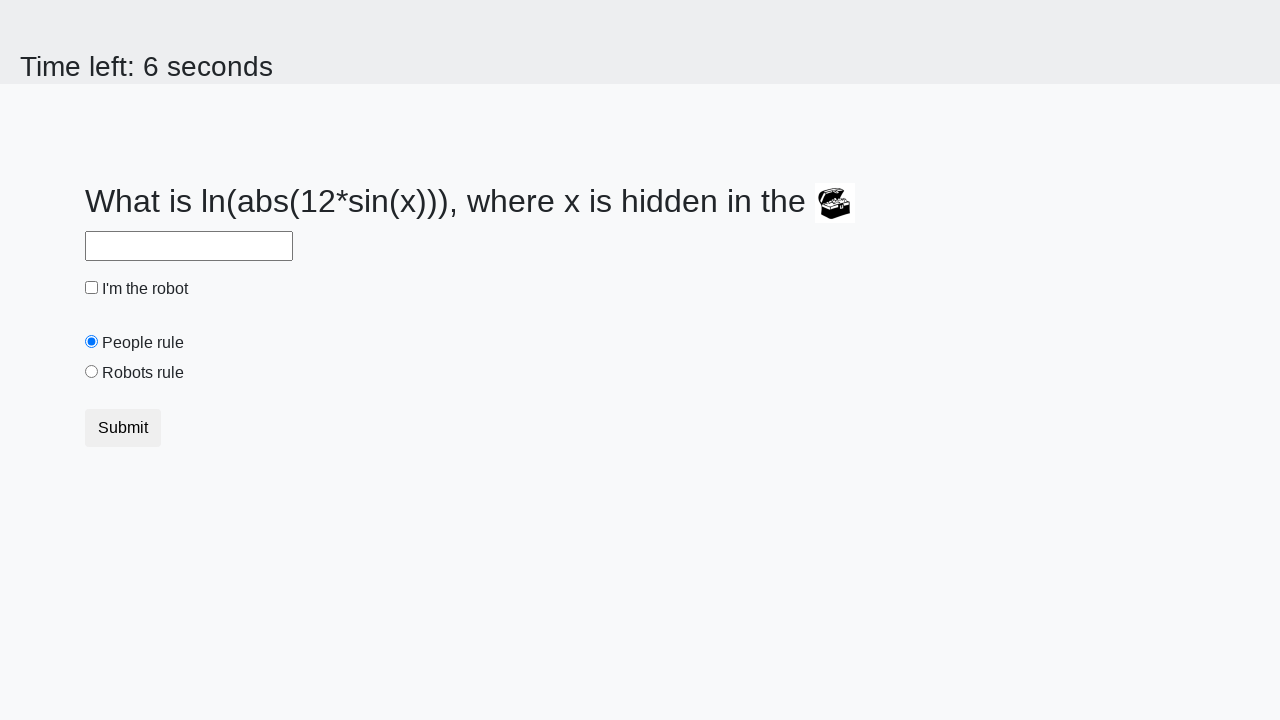

Filled answer field with calculated value: 1.965559064473599 on #answer
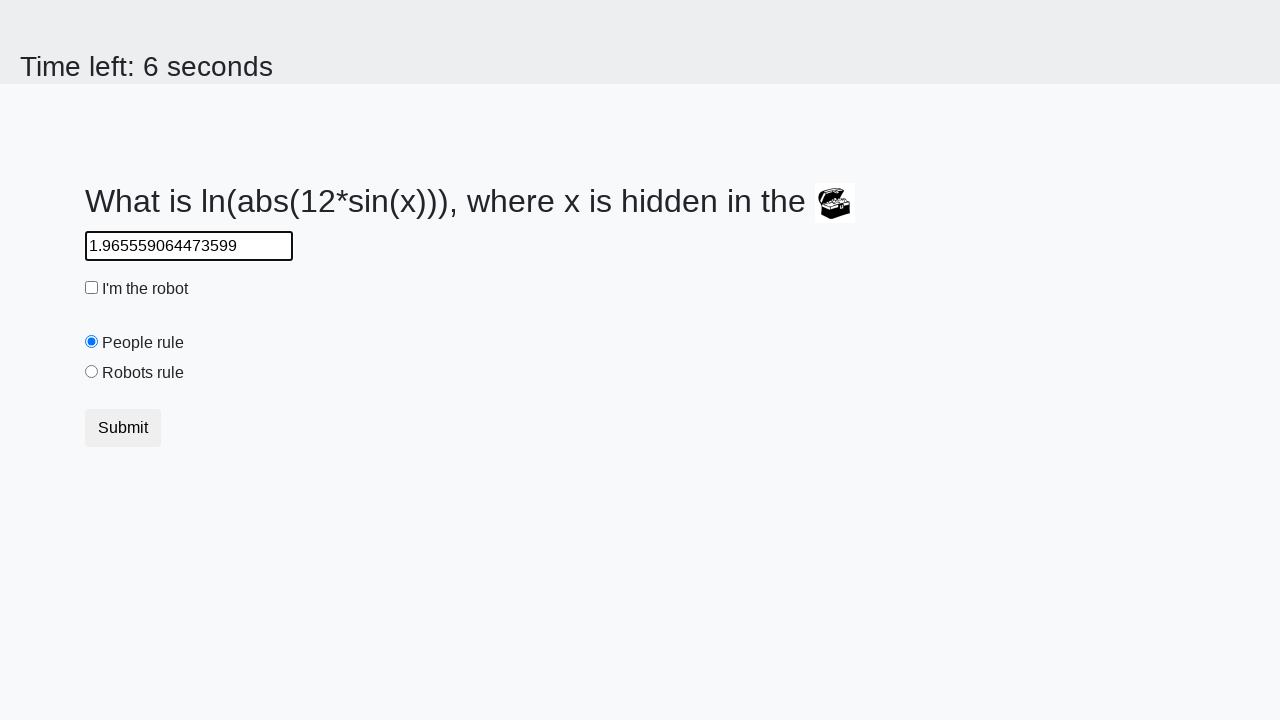

Clicked robot checkbox at (92, 288) on #robotCheckbox
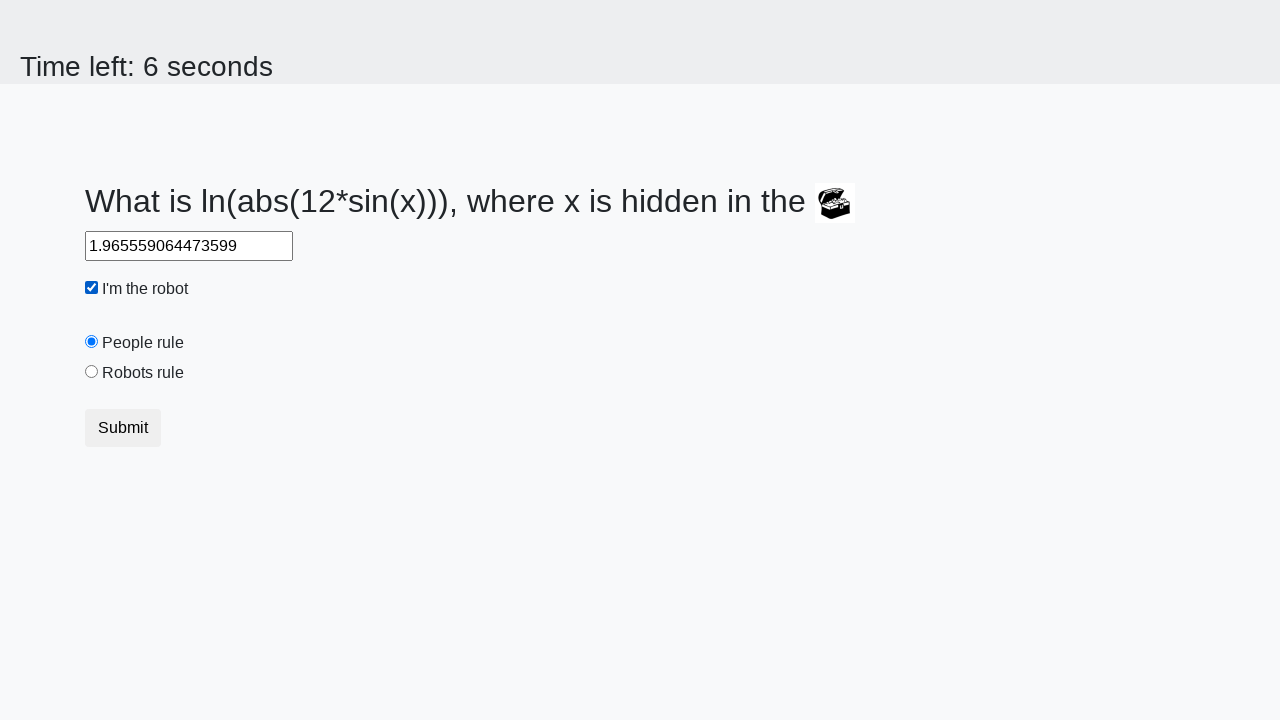

Clicked 'robots rule' radio button at (92, 372) on #robotsRule
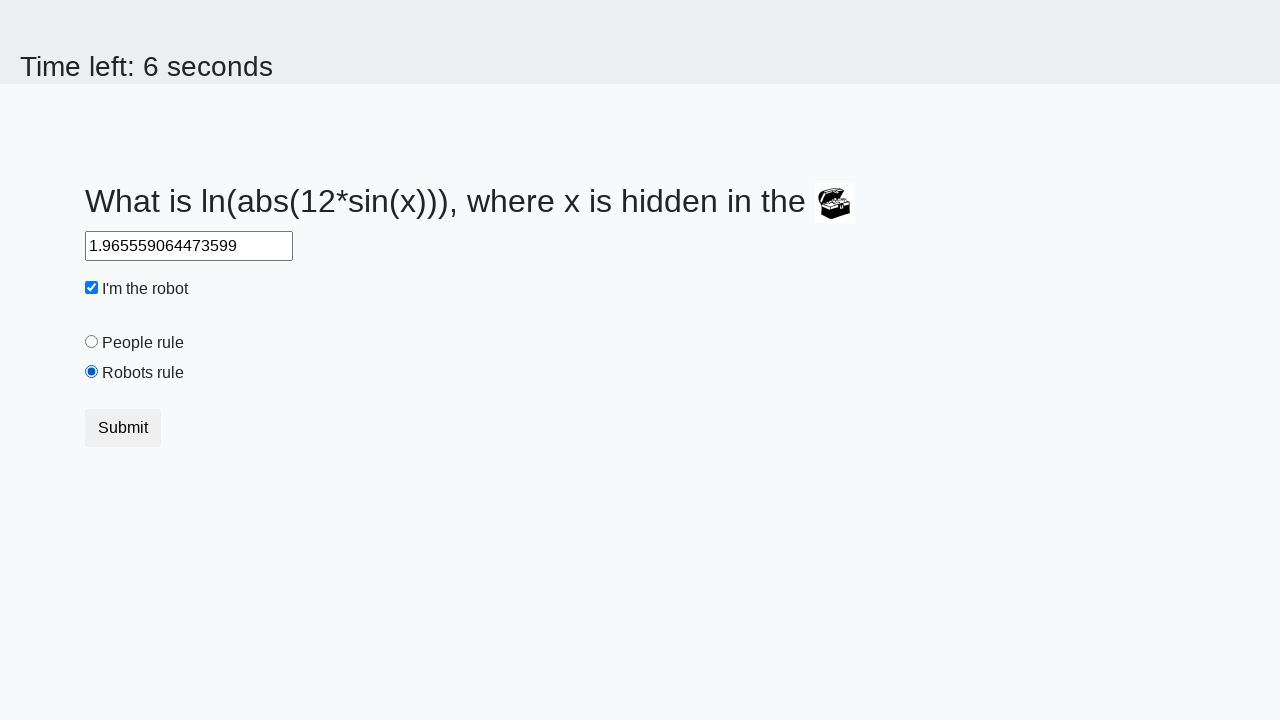

Clicked submit button to submit the form at (123, 428) on button.btn.btn-default
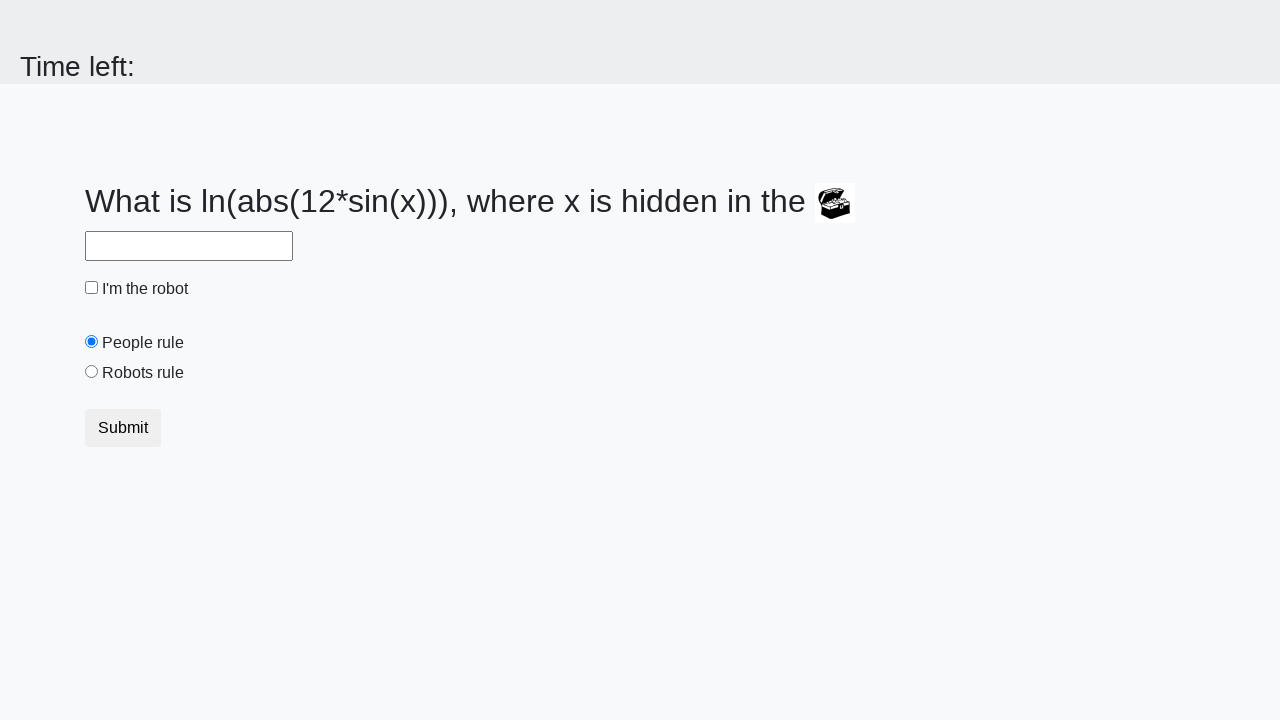

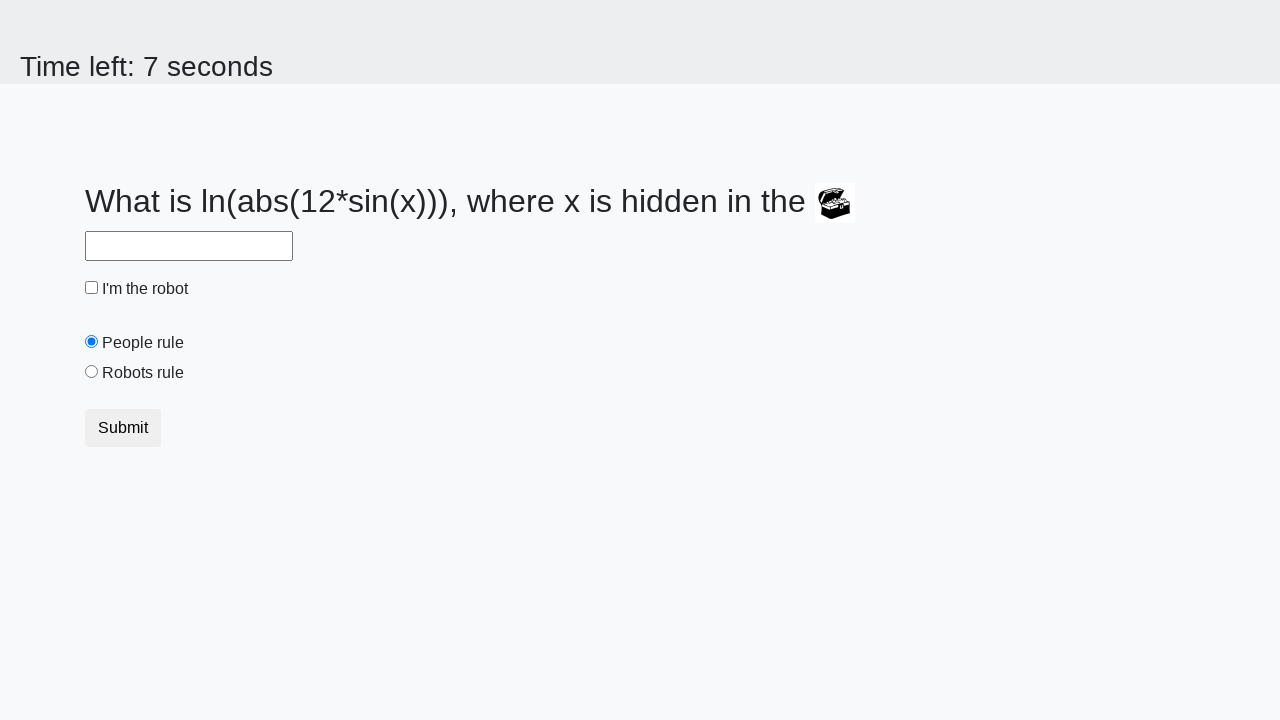